Tests browser alert handling by clicking a confirmation button that triggers a JavaScript alert, then accepting the alert dialog.

Starting URL: https://training-support.net/webelements/alerts

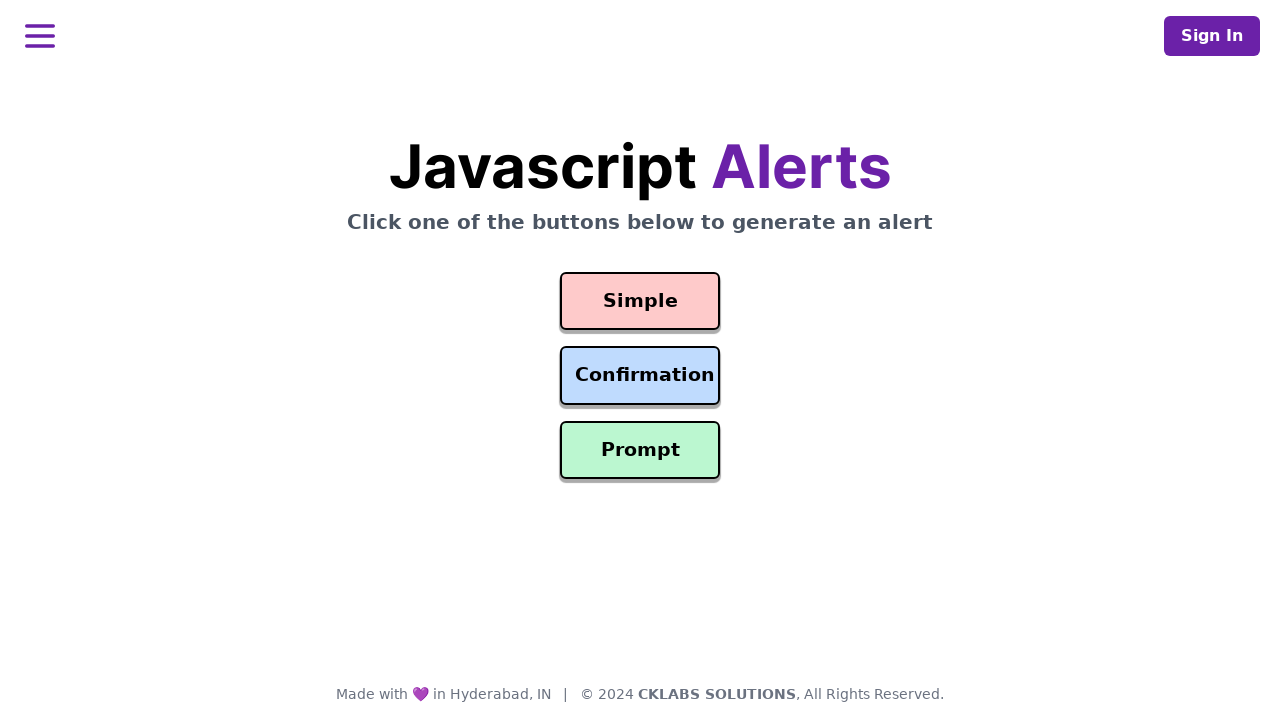

Set up dialog handler to automatically accept alerts
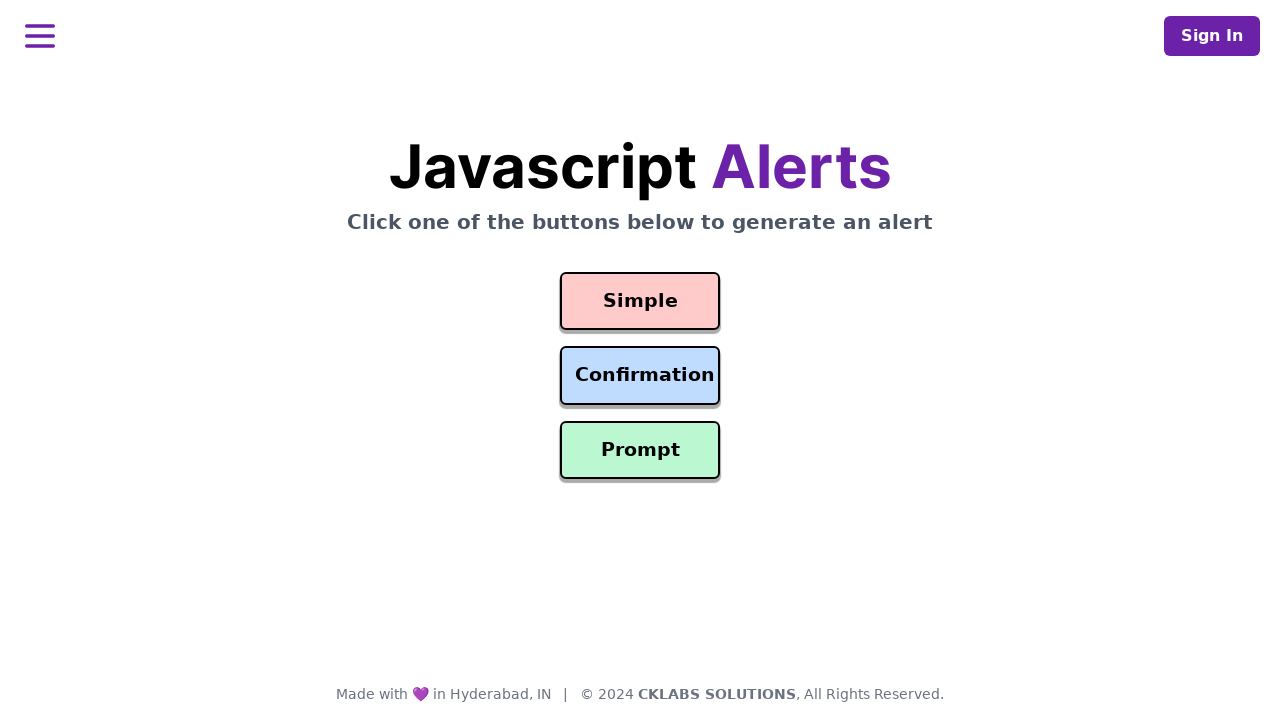

Clicked the confirmation alert button at (640, 376) on #confirmation
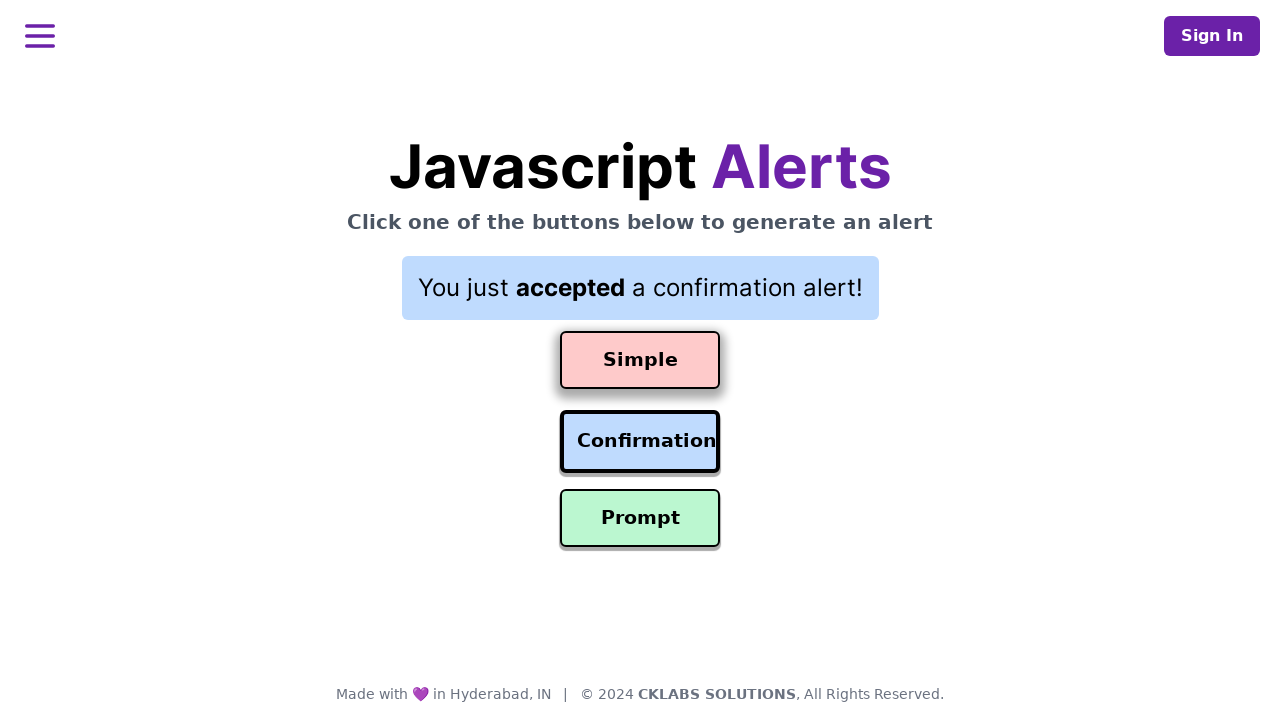

Waited for dialog interaction to complete
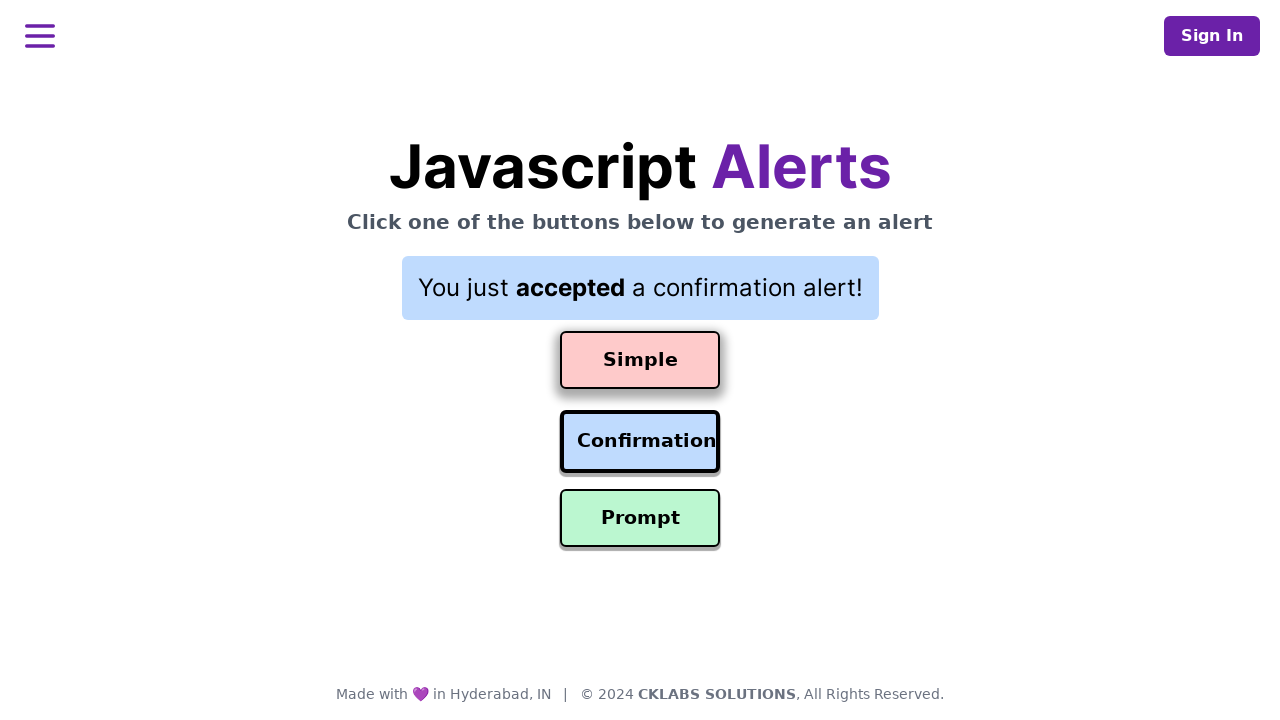

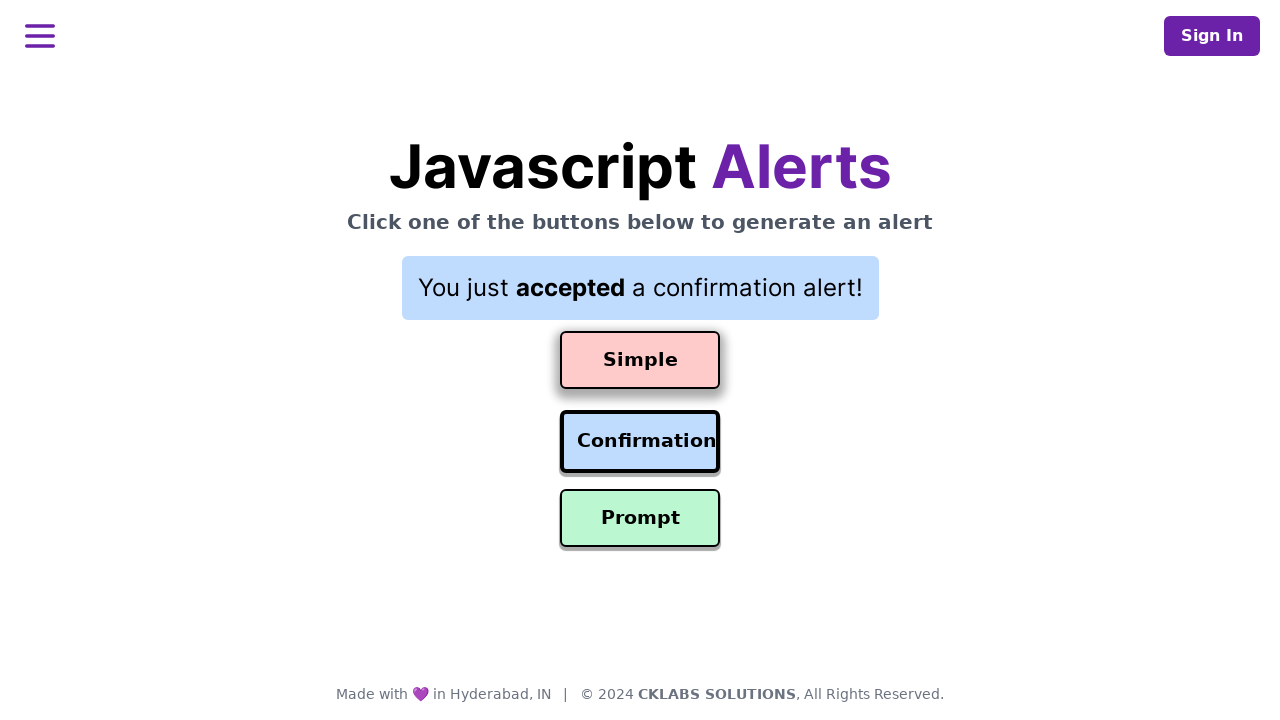